Performs a drag and drop action from box A (draggable) to box B (droppable)

Starting URL: https://crossbrowsertesting.github.io/drag-and-drop

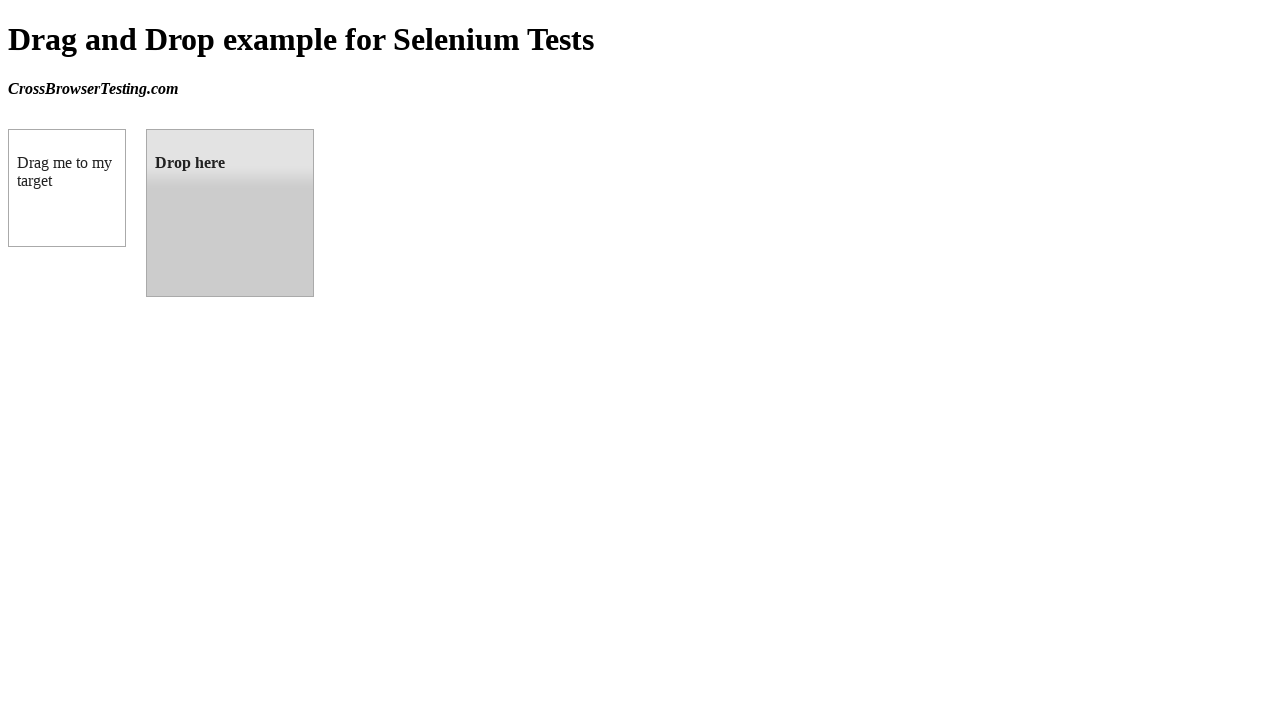

Waited for draggable element to be present
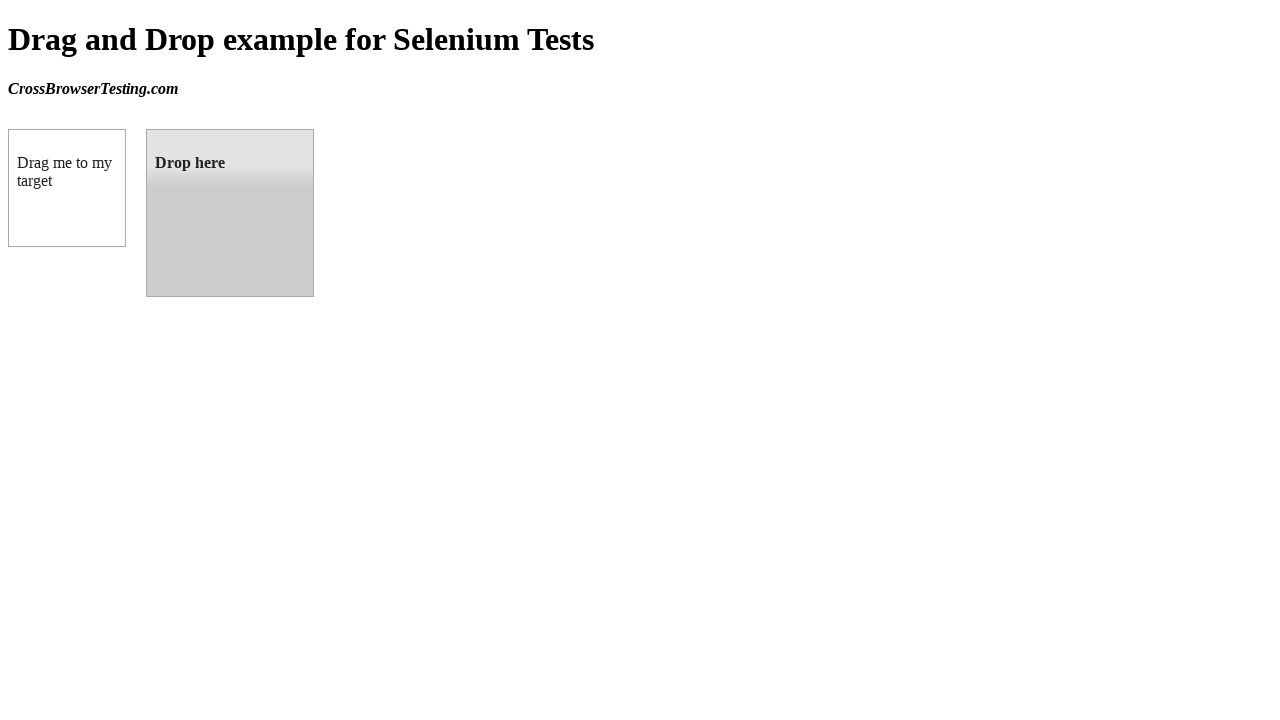

Waited for droppable element to be present
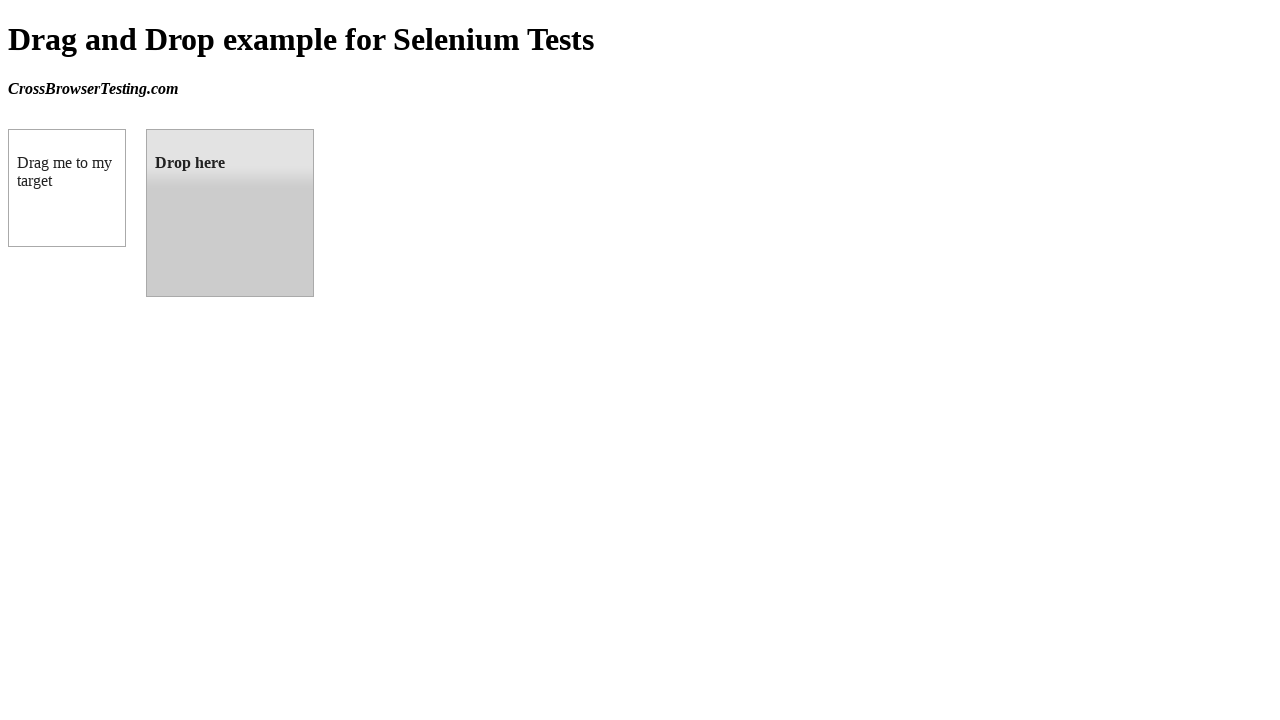

Located draggable element (box A)
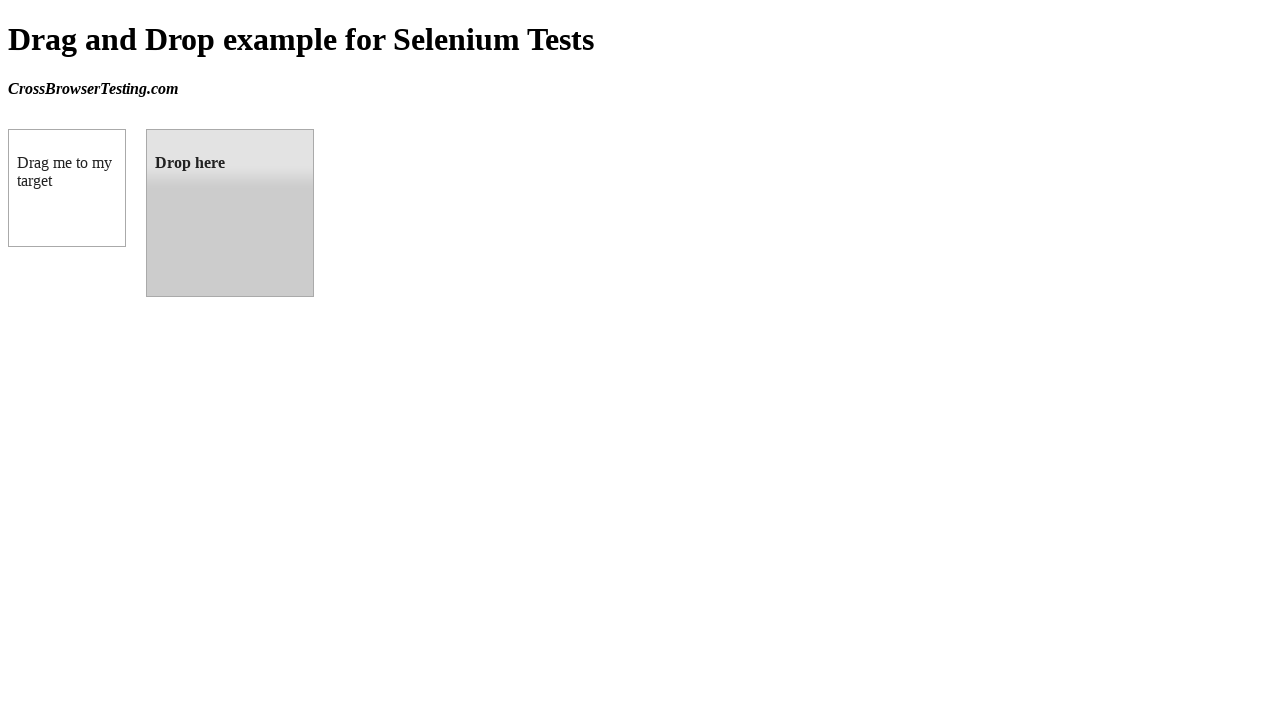

Located droppable element (box B)
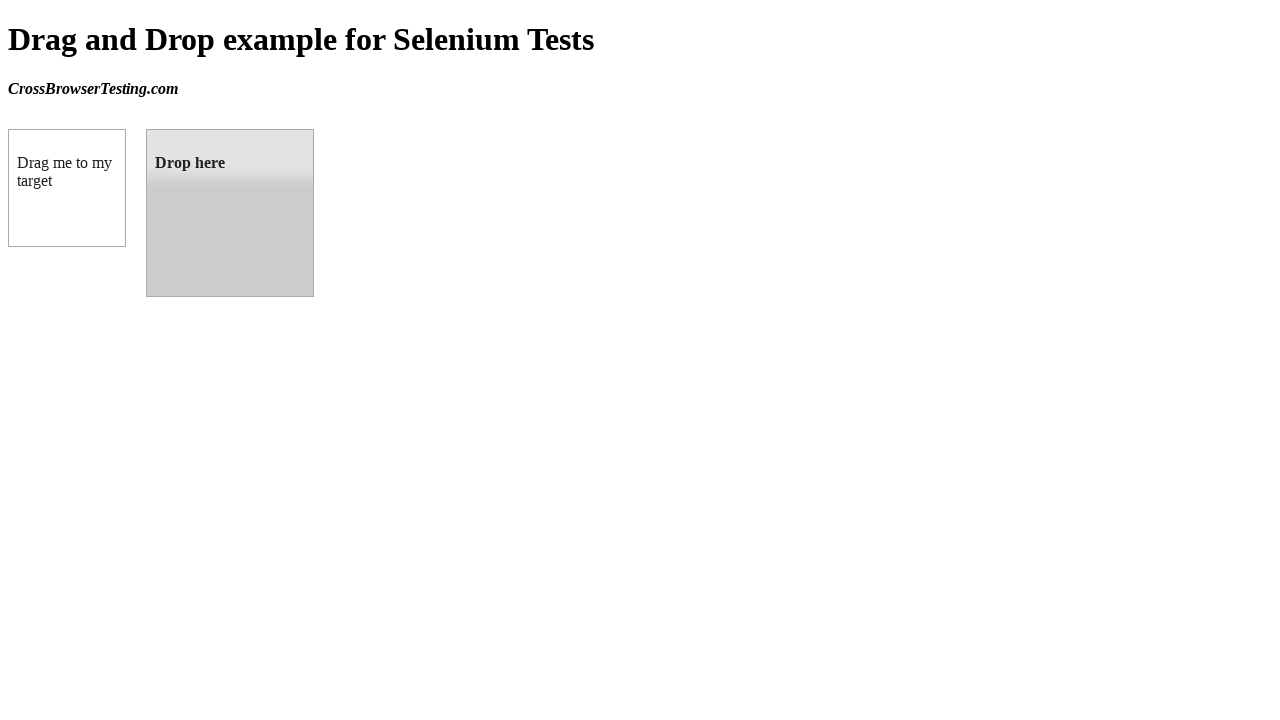

Performed drag and drop from box A to box B at (230, 213)
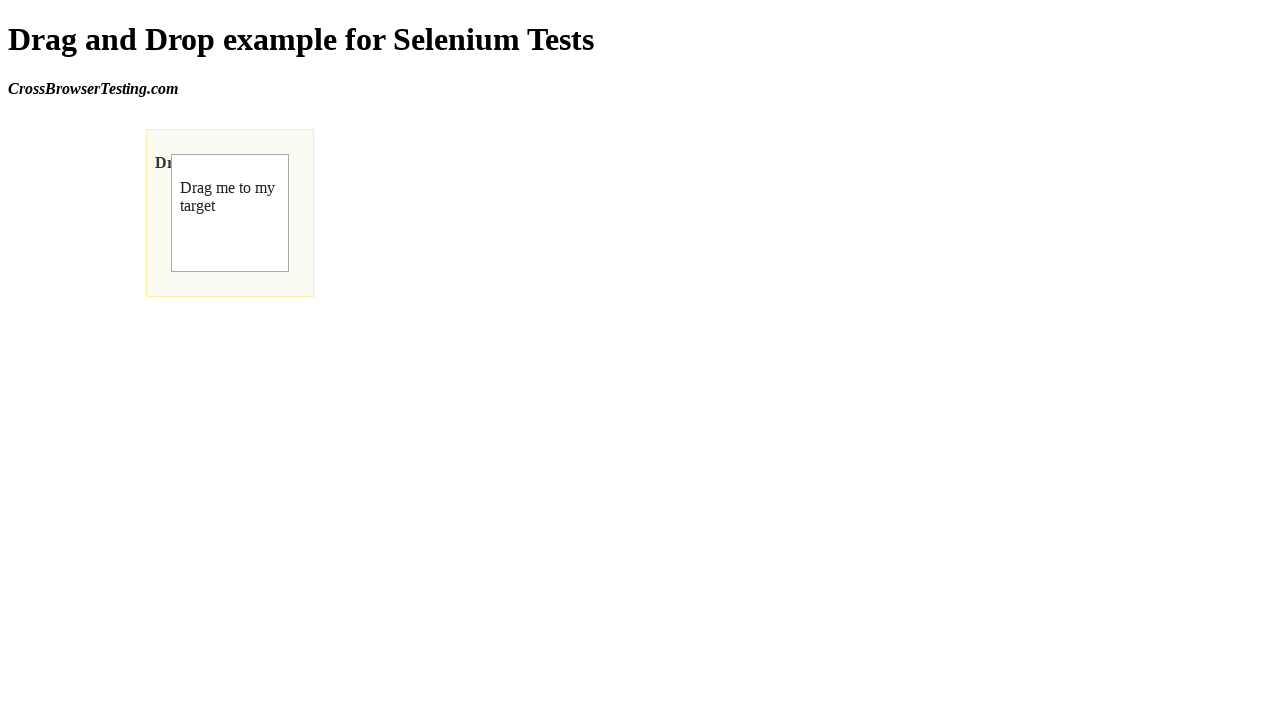

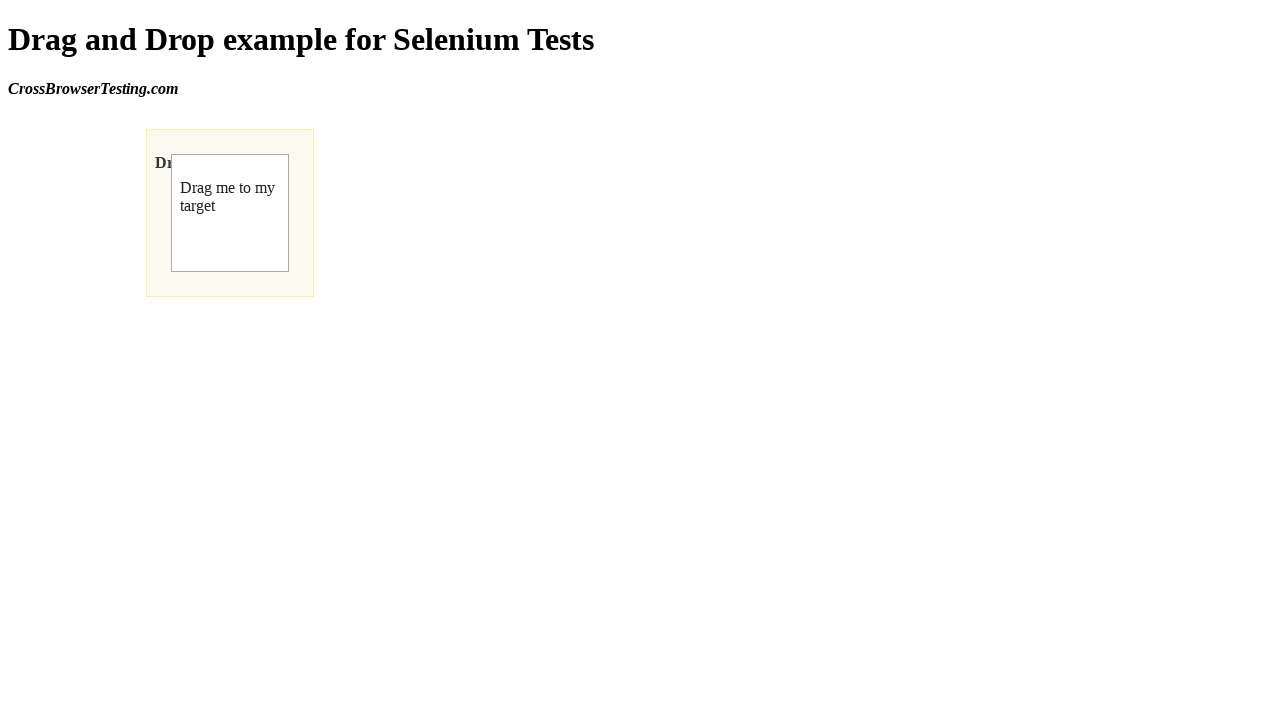